Tests dynamic content loading by clicking a Start button and waiting for the loading to complete

Starting URL: https://the-internet.herokuapp.com/dynamic_loading/2

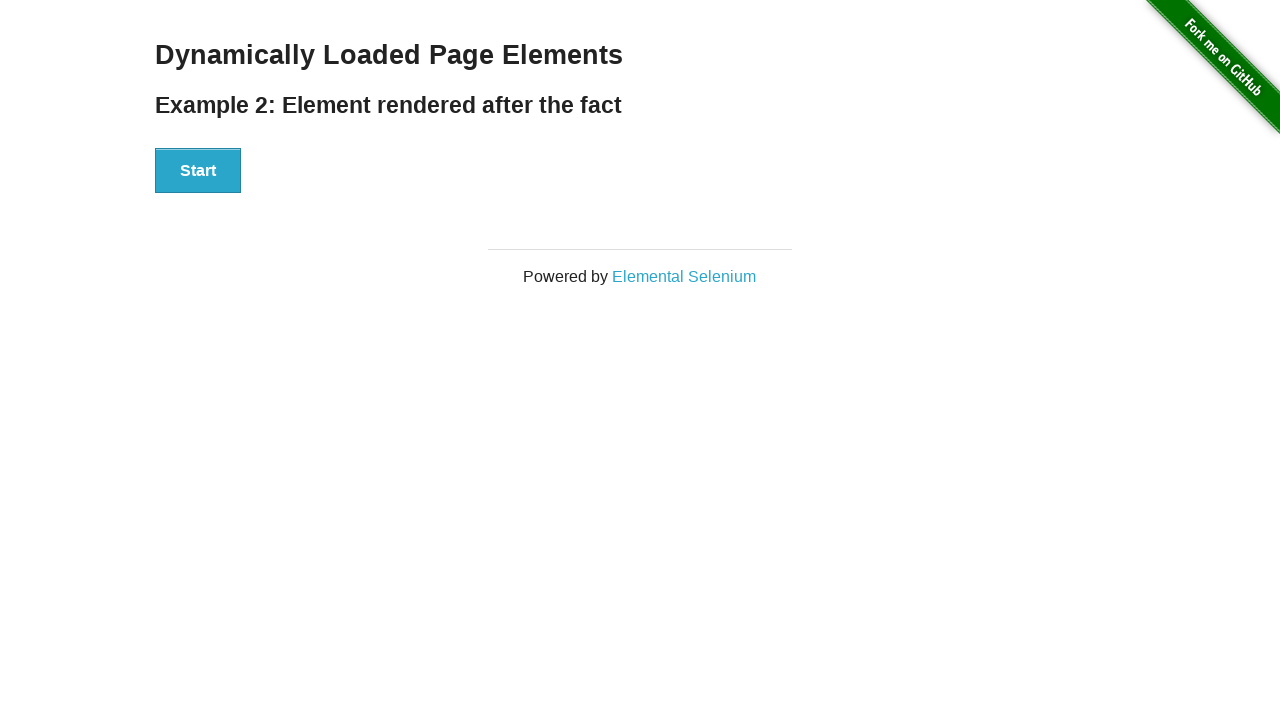

Clicked Start button to trigger dynamic loading at (198, 171) on #start button
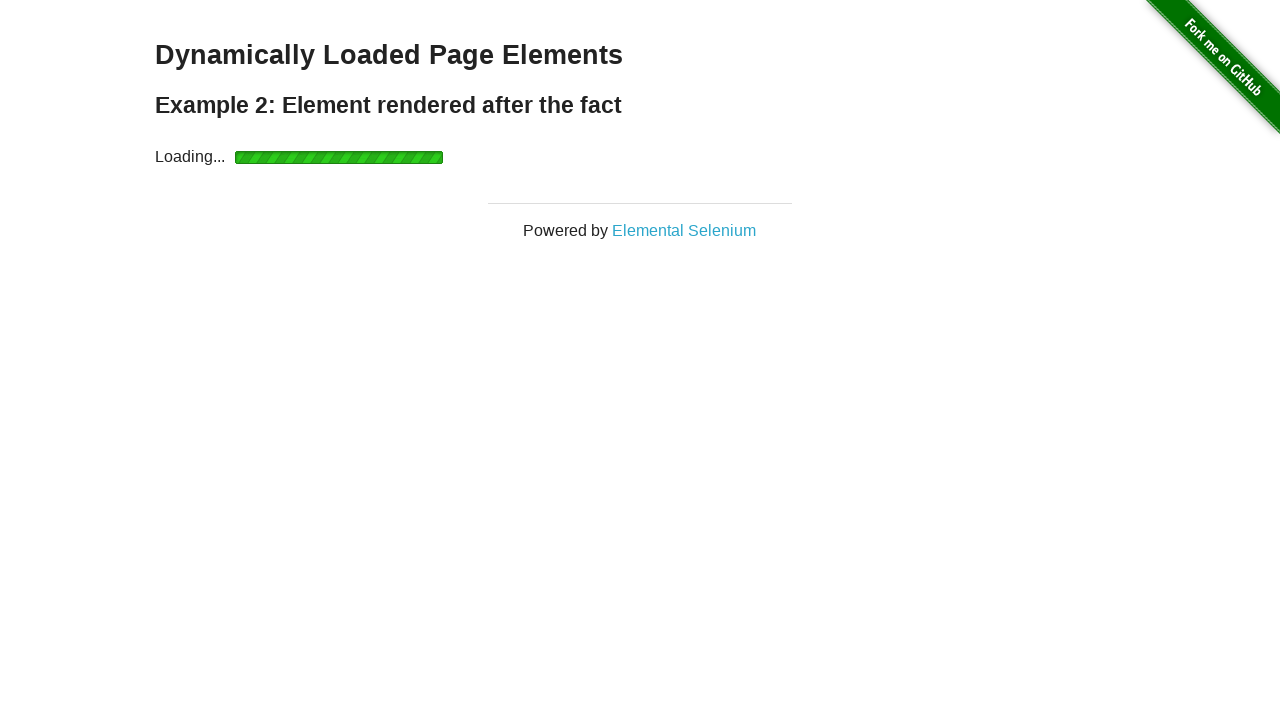

Waited for dynamically loaded content to appear
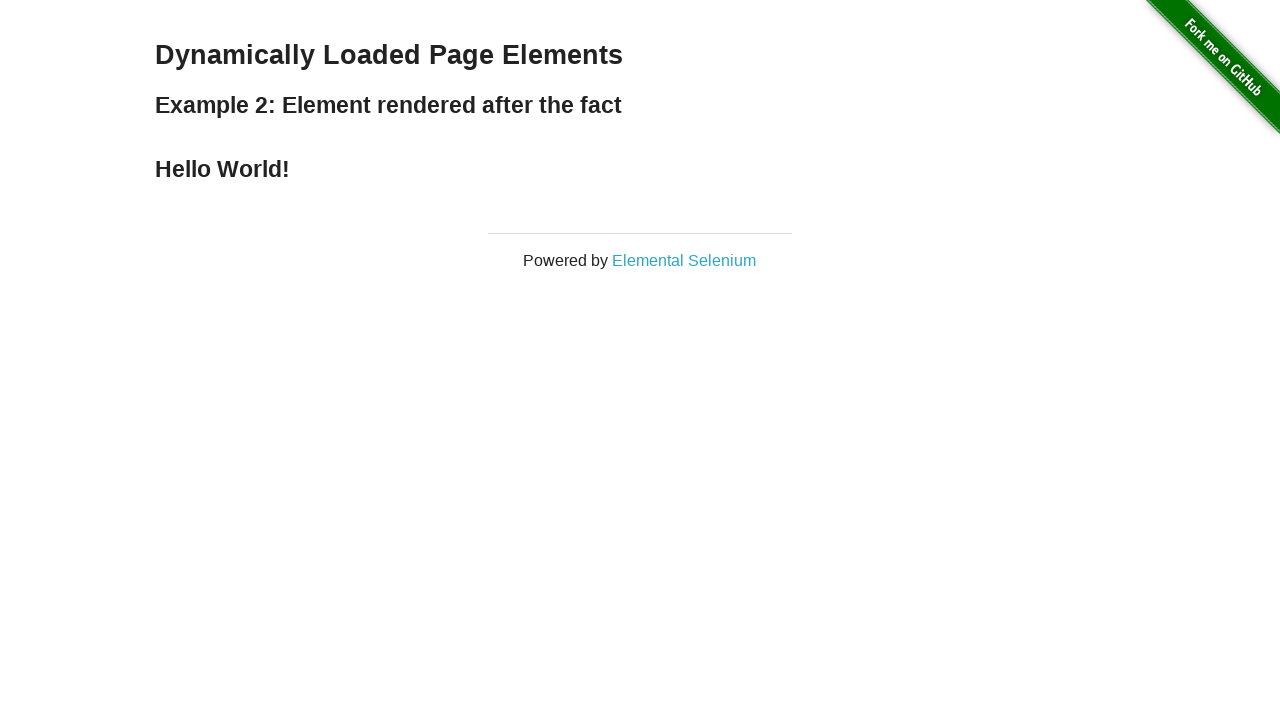

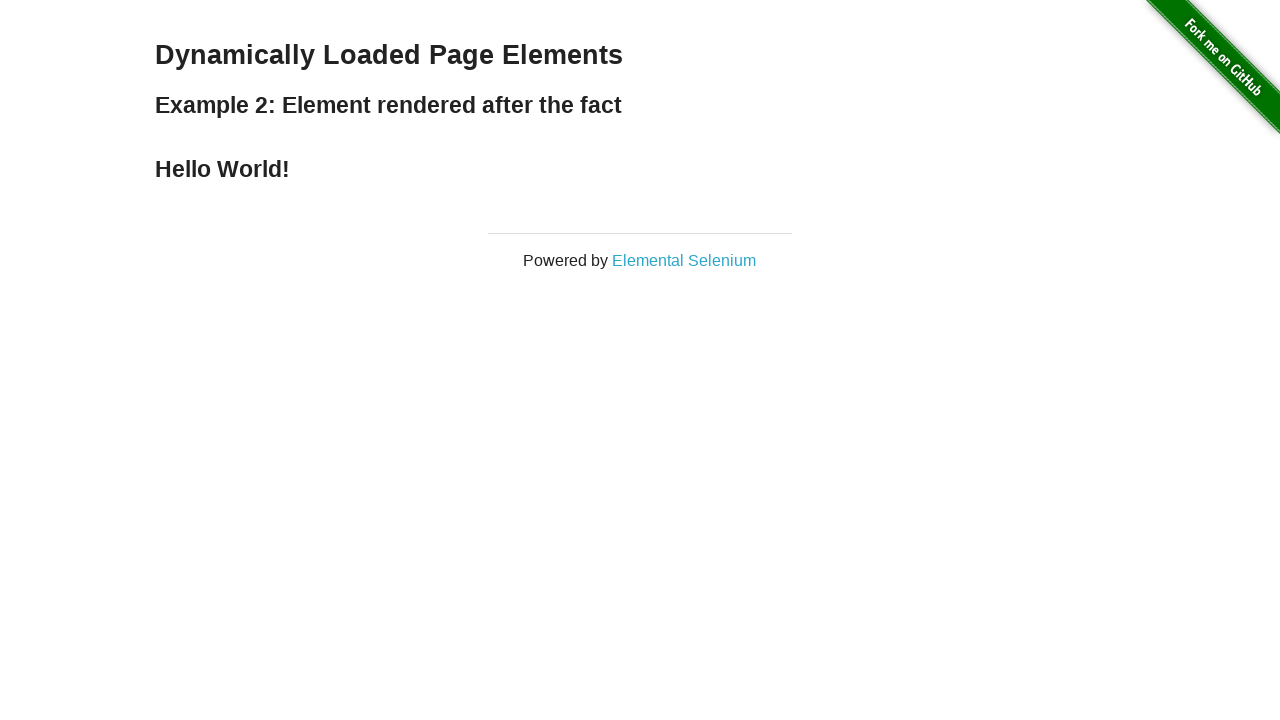